Tests dropdown selection functionality by navigating to a practice page and selecting a currency option (USD) from a dropdown menu

Starting URL: https://rahulshettyacademy.com/dropdownsPractise/

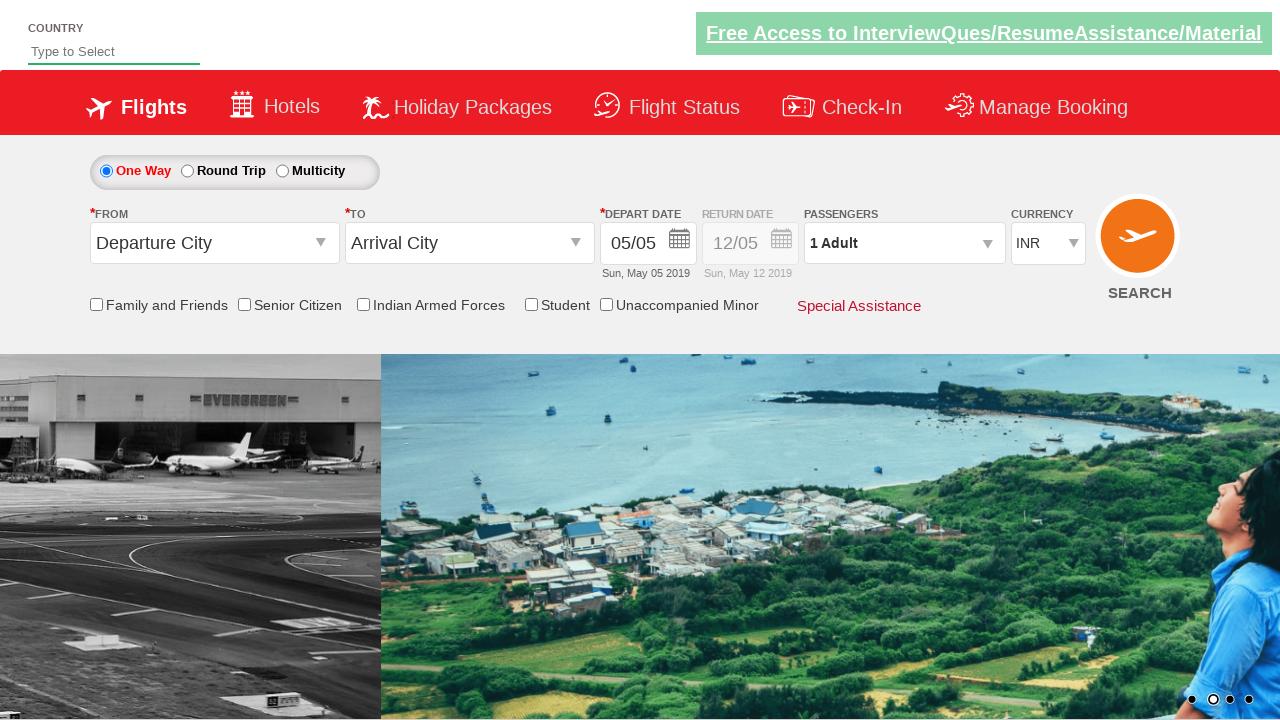

Waited for currency dropdown to be available
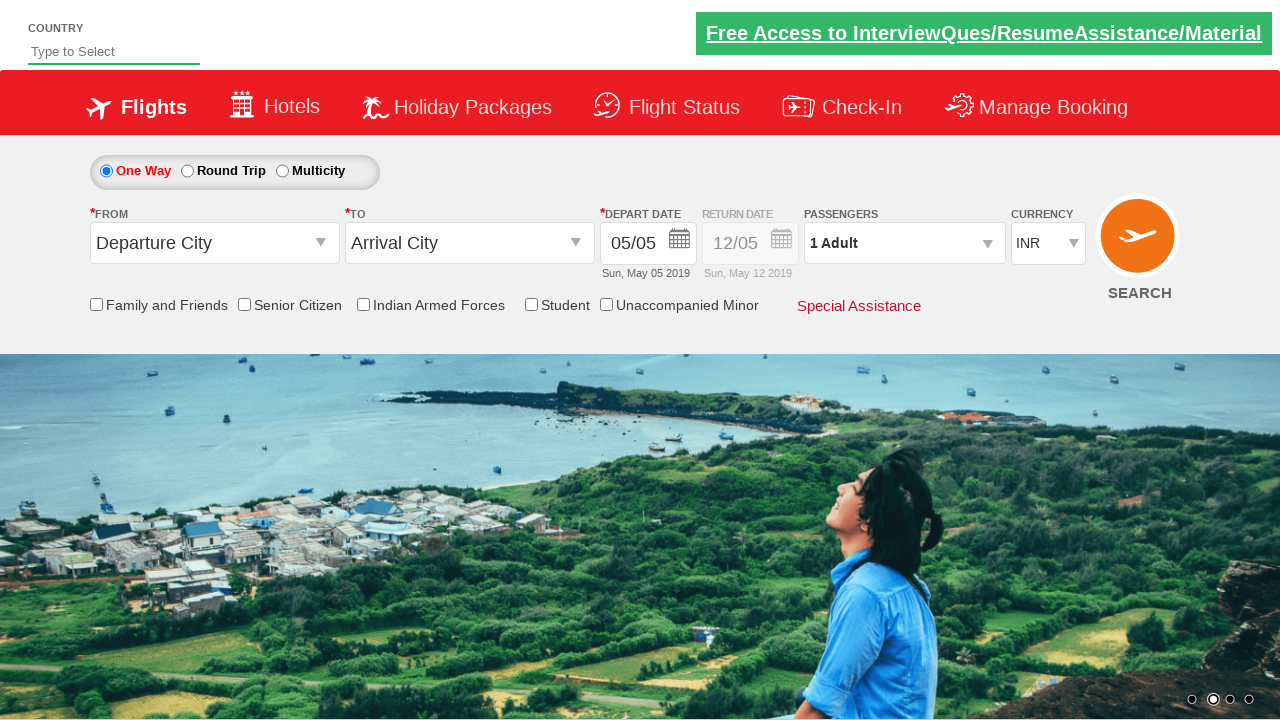

Selected USD from the currency dropdown on #ctl00_mainContent_DropDownListCurrency
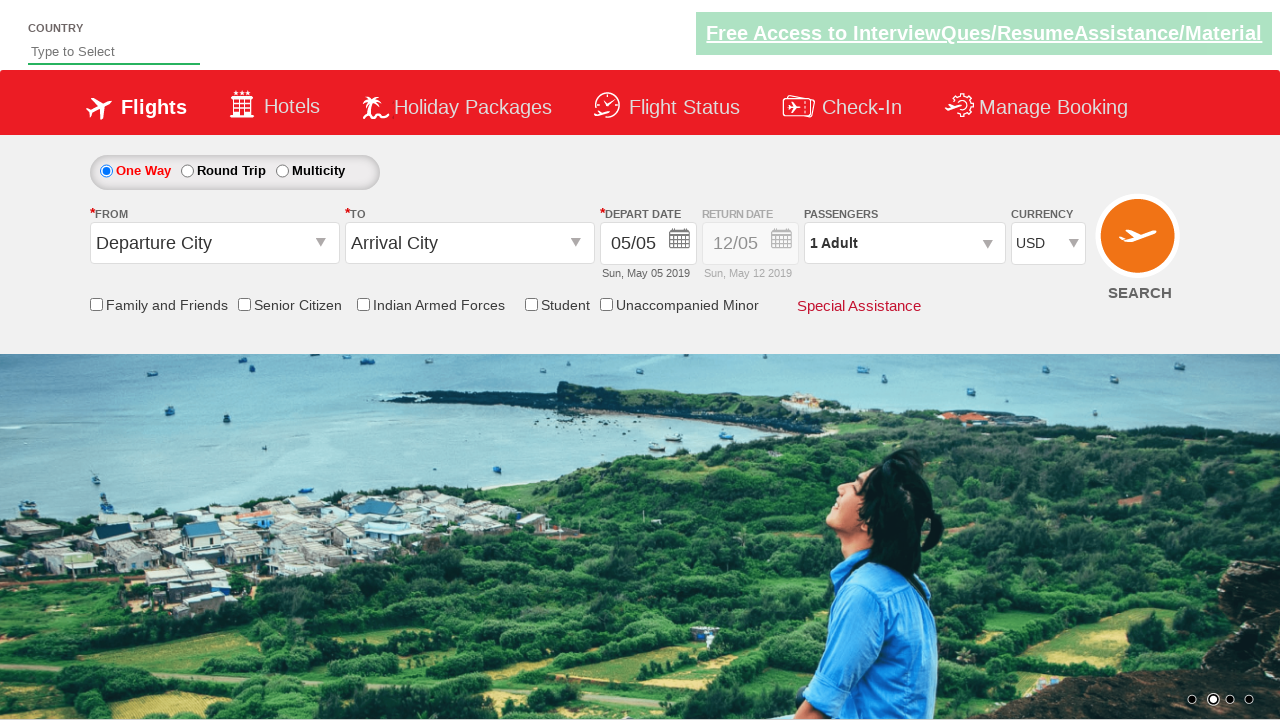

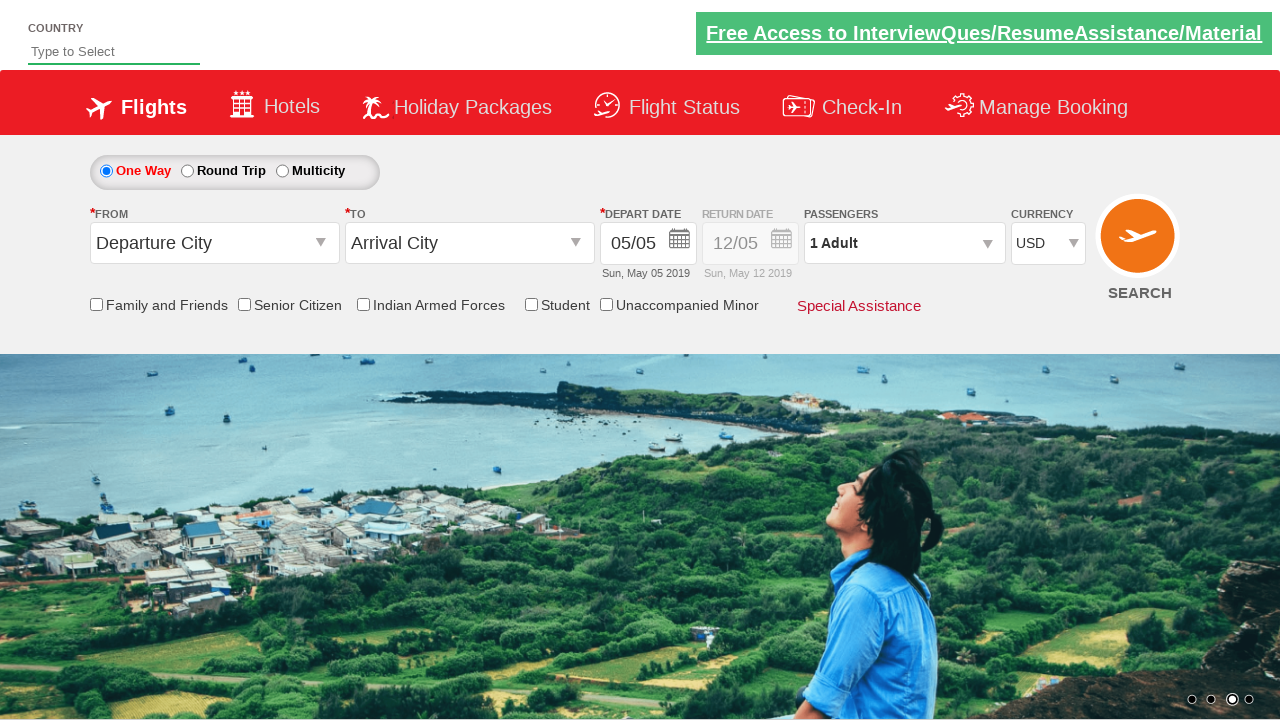